Tests checkbox selection and passenger count selection on a travel booking form, verifying that senior citizen discount can be toggled and adult passenger count can be increased

Starting URL: https://rahulshettyacademy.com/dropdownsPractise/

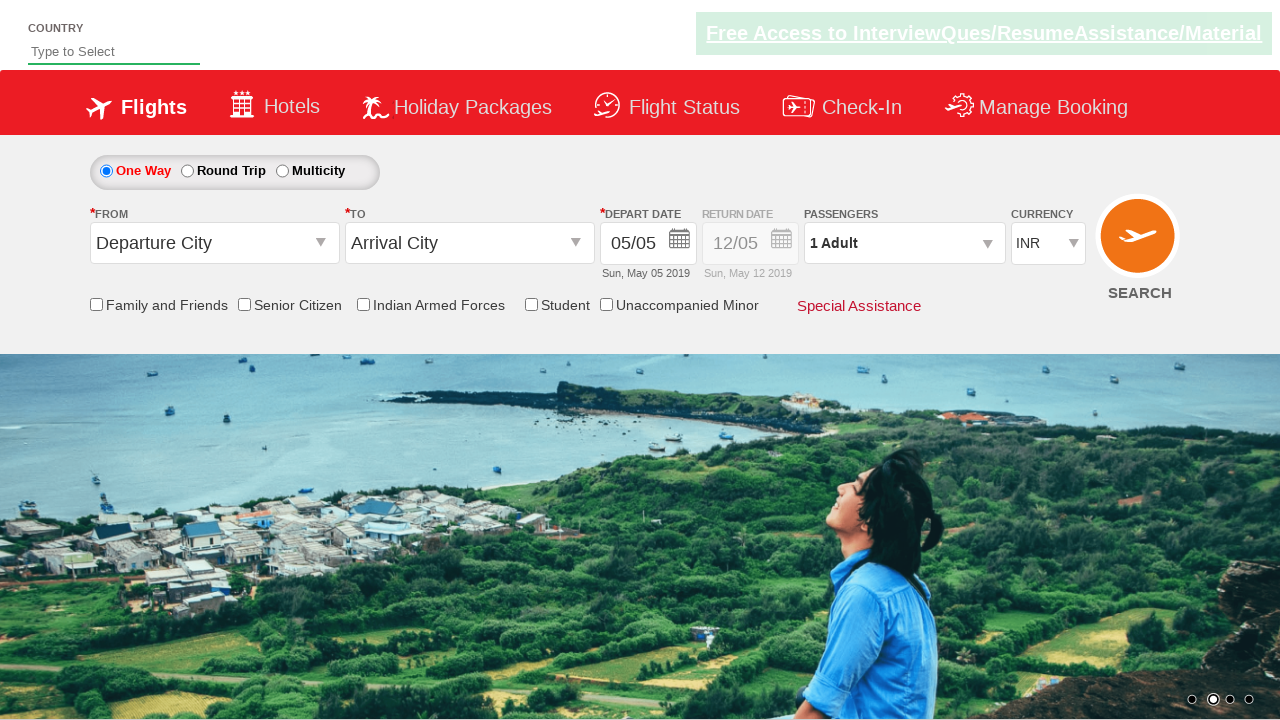

Verified senior citizen discount checkbox is not initially selected
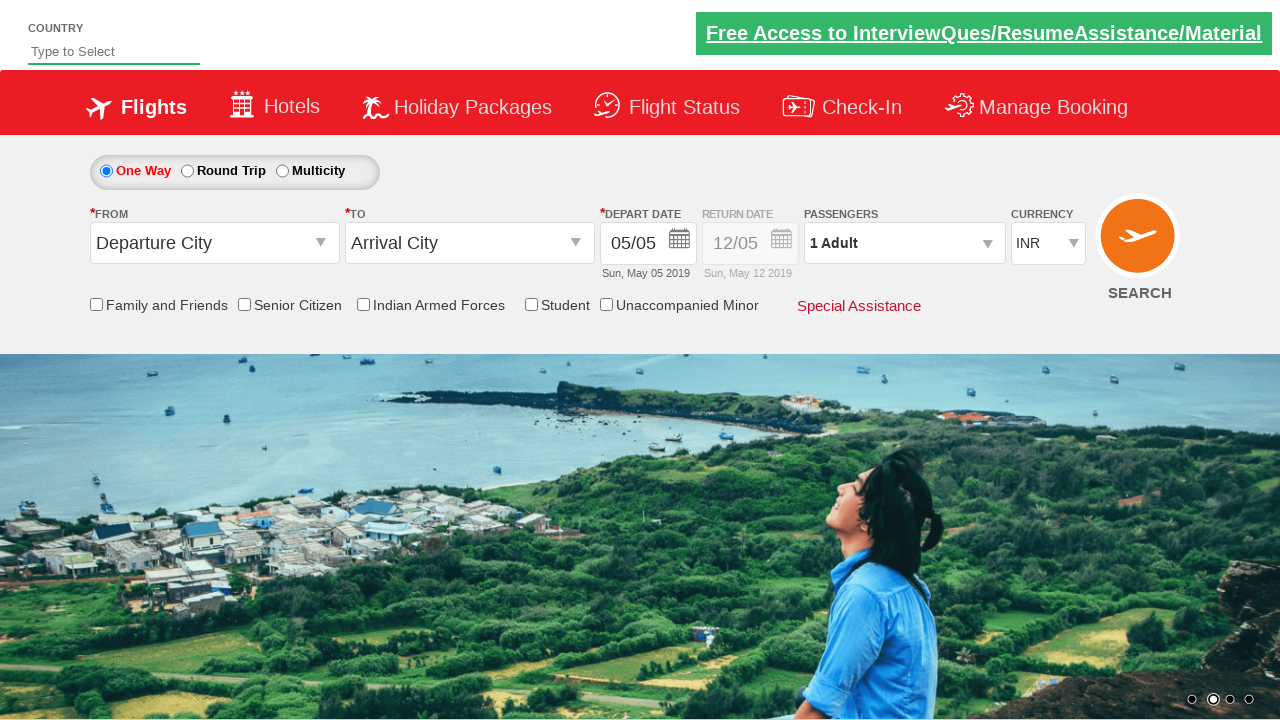

Clicked senior citizen discount checkbox to select it at (244, 304) on #ctl00_mainContent_chk_SeniorCitizenDiscount
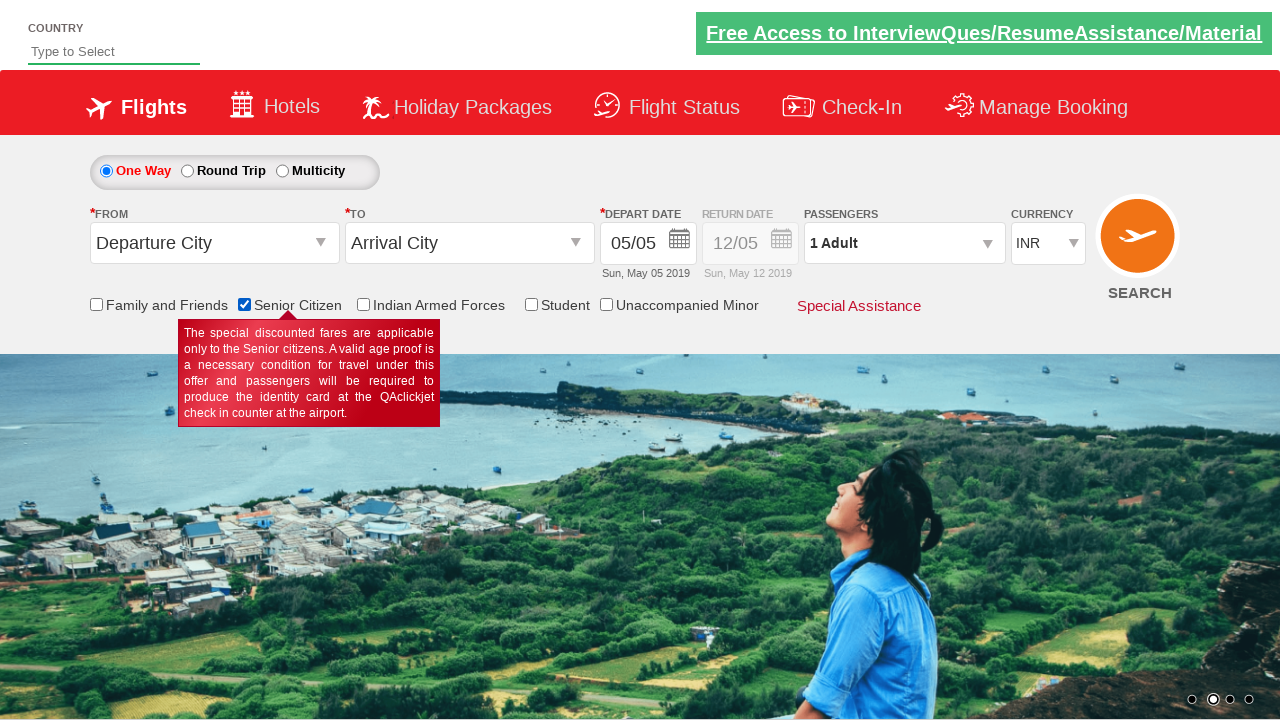

Verified senior citizen discount checkbox is now selected
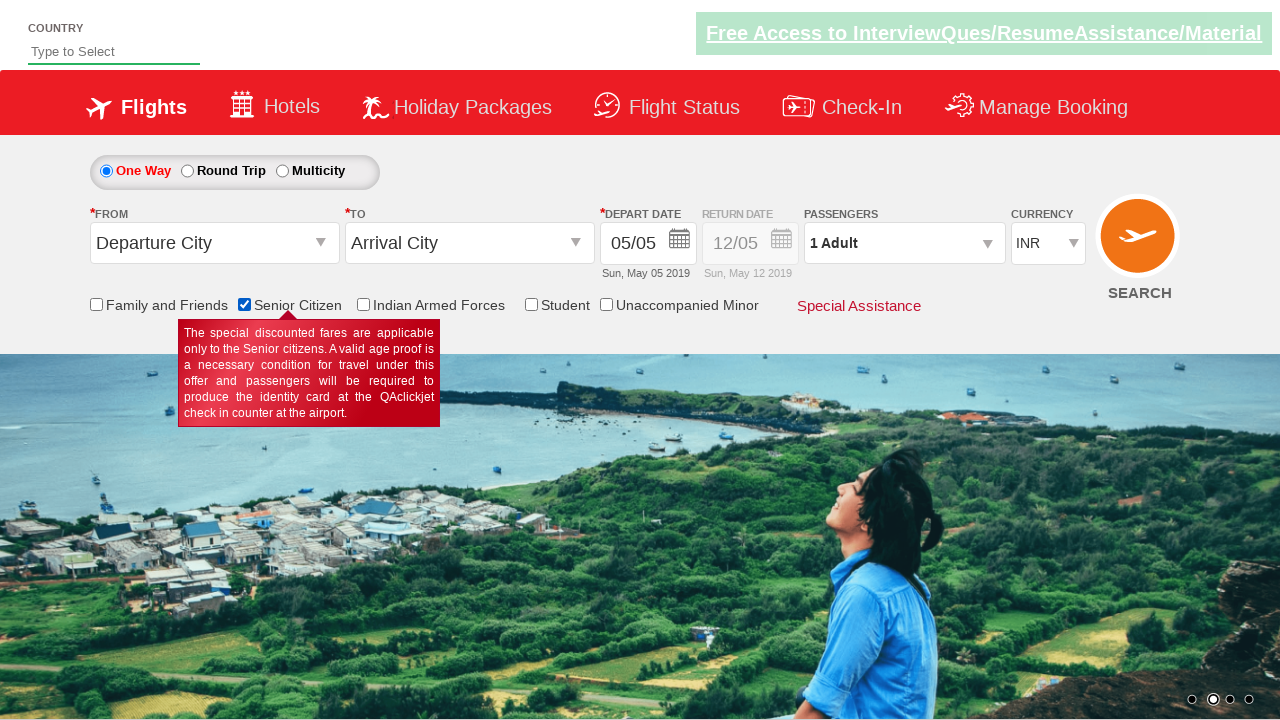

Counted total checkboxes on page: 6
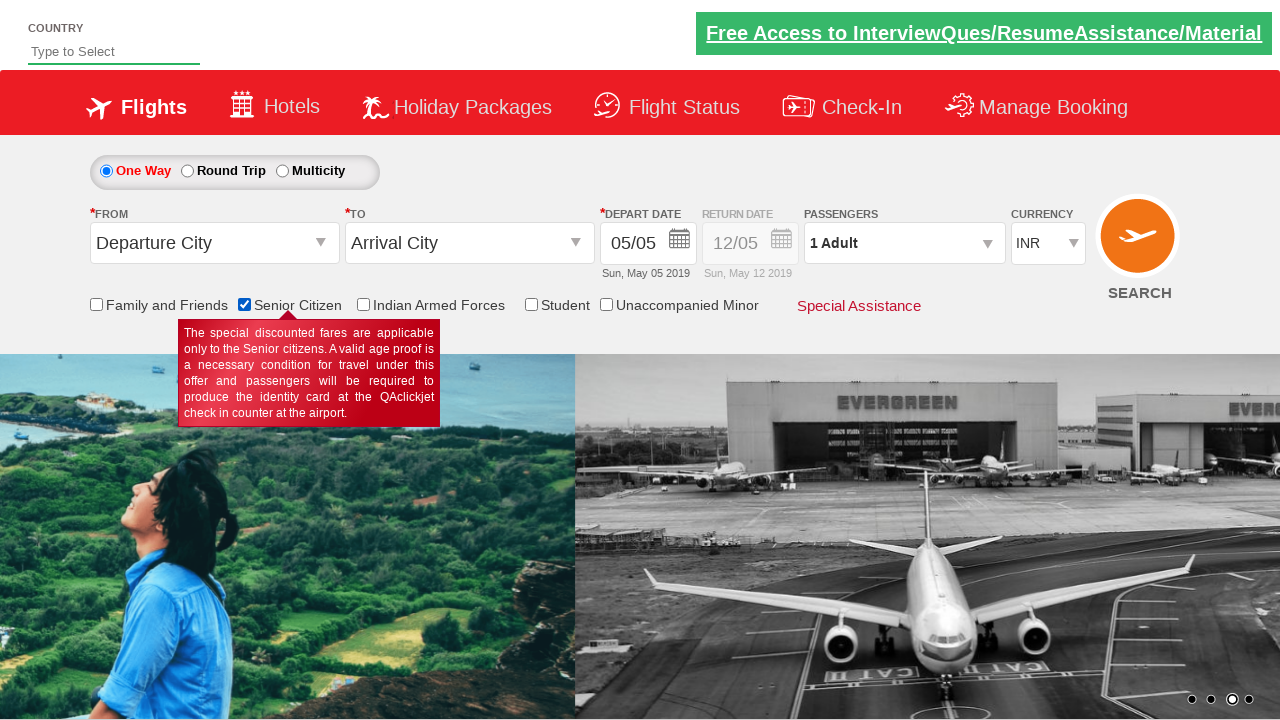

Clicked passenger info section to open dropdown at (904, 243) on #divpaxinfo
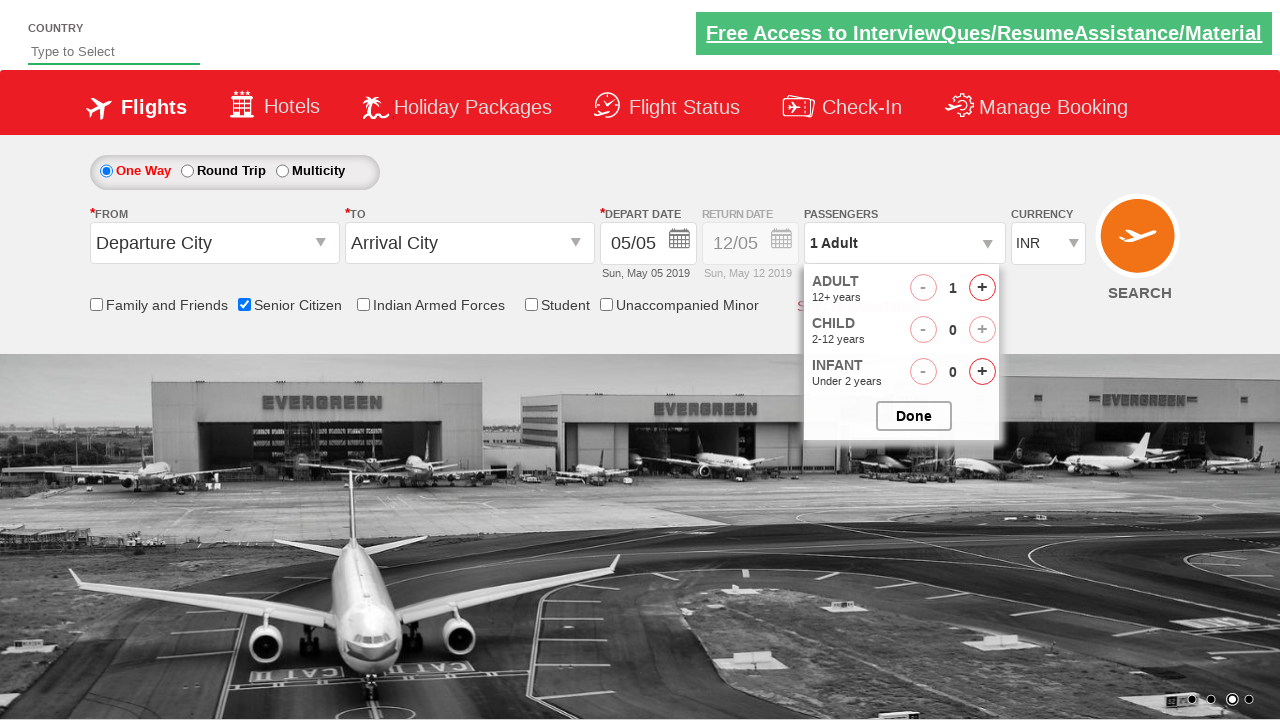

Waited for passenger dropdown to become visible
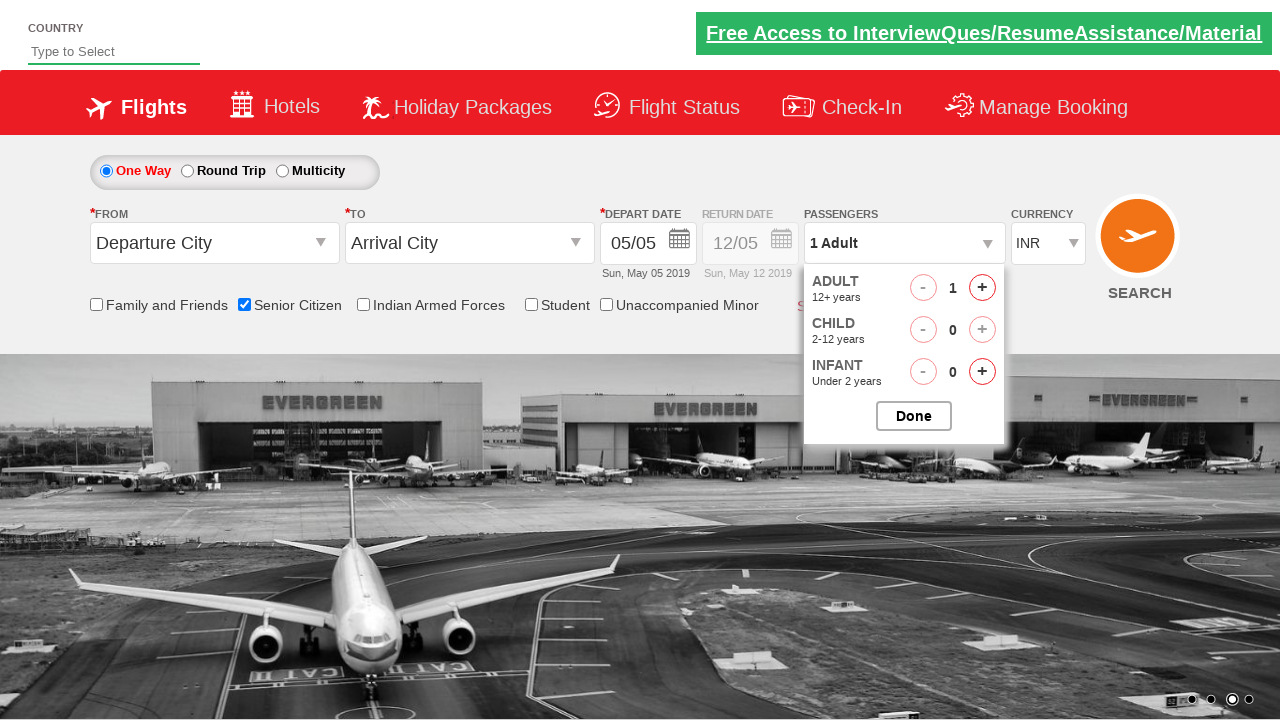

Retrieved initial passenger info: 1 Adult
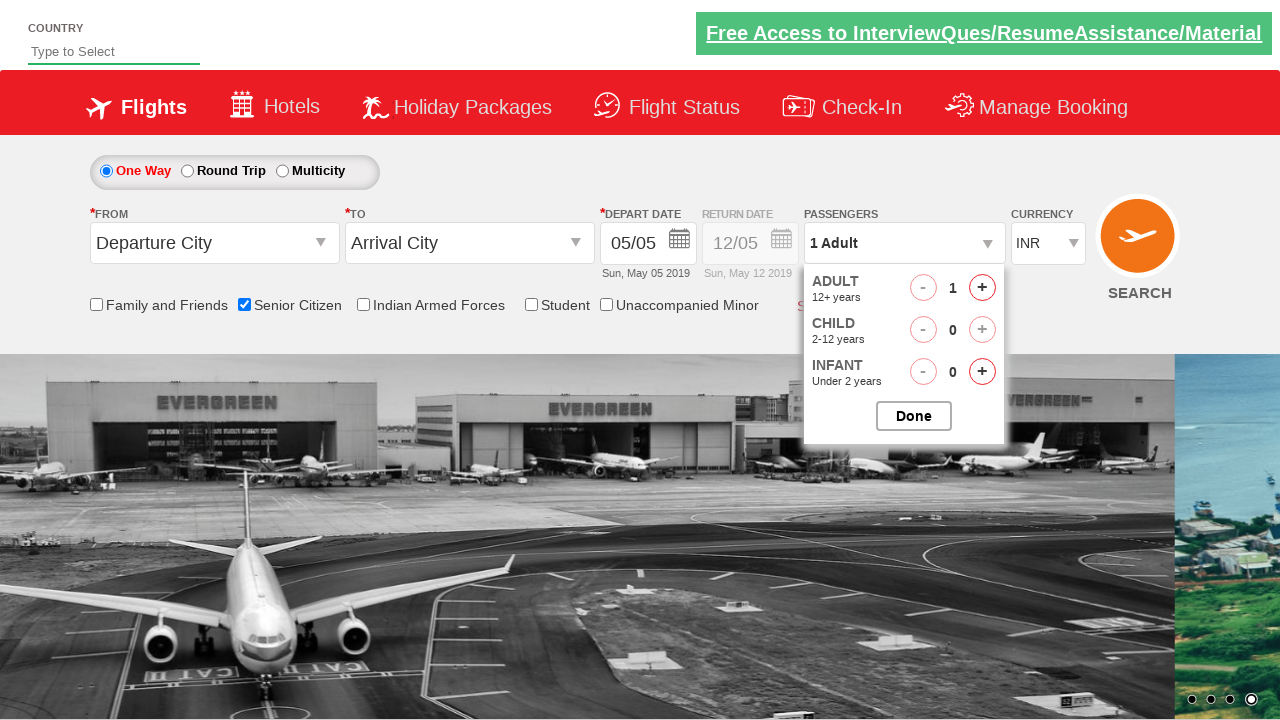

Clicked adult increment button (iteration 1 of 4) at (982, 288) on #hrefIncAdt
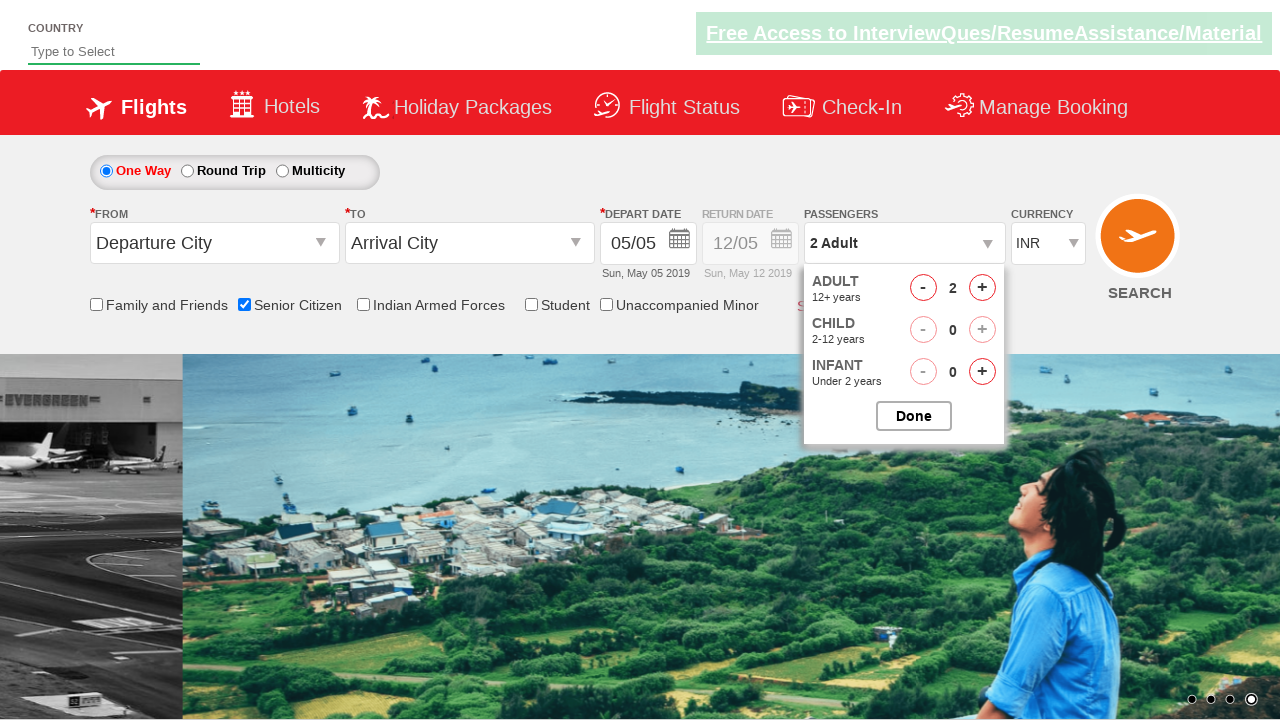

Clicked adult increment button (iteration 2 of 4) at (982, 288) on #hrefIncAdt
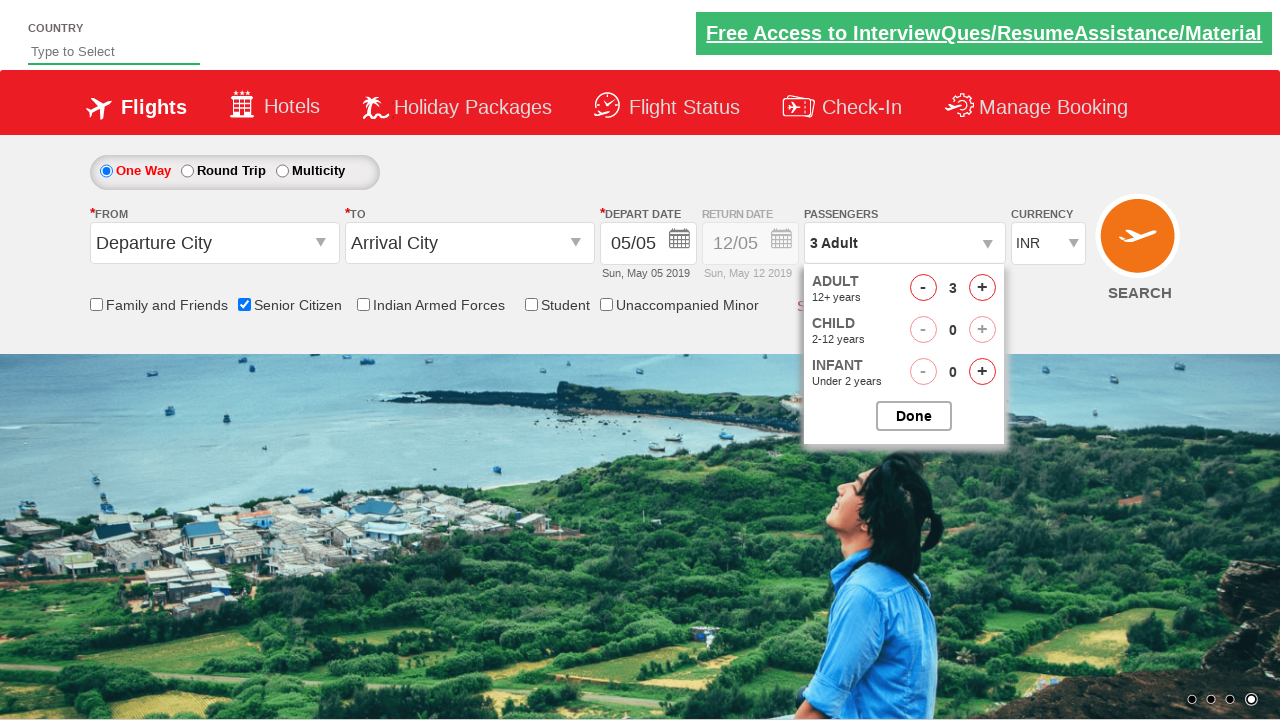

Clicked adult increment button (iteration 3 of 4) at (982, 288) on #hrefIncAdt
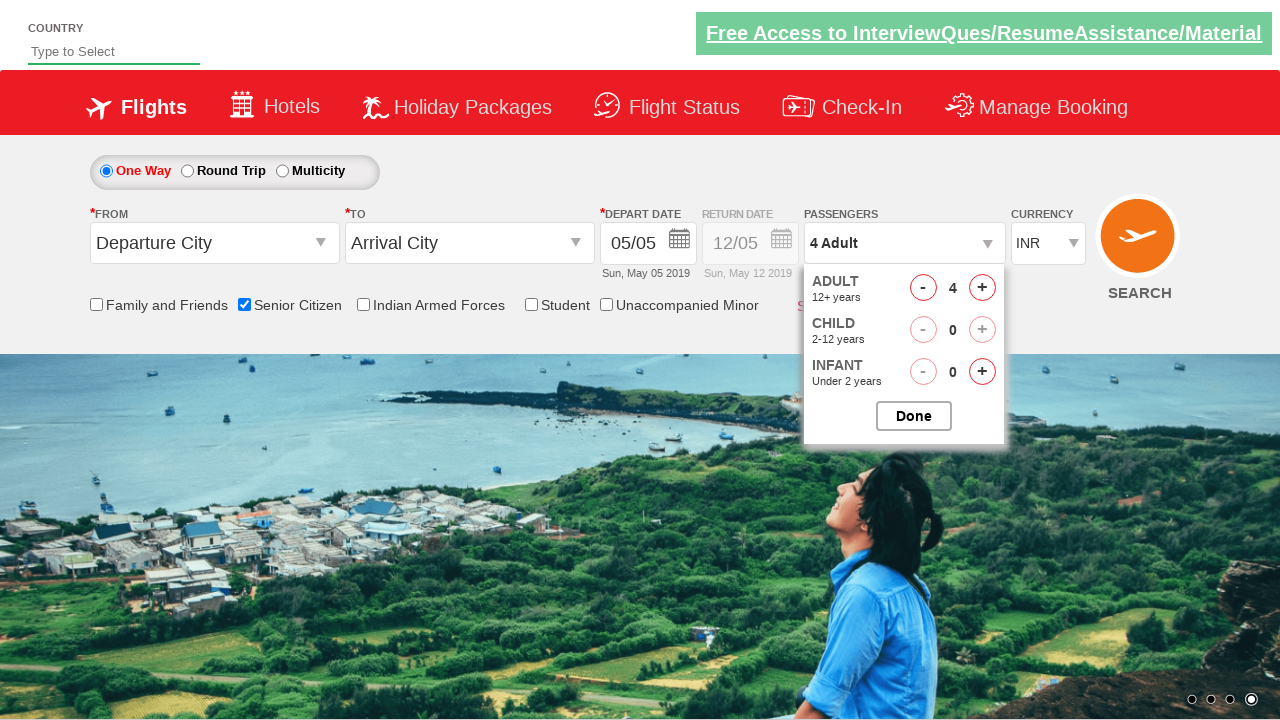

Clicked adult increment button (iteration 4 of 4) at (982, 288) on #hrefIncAdt
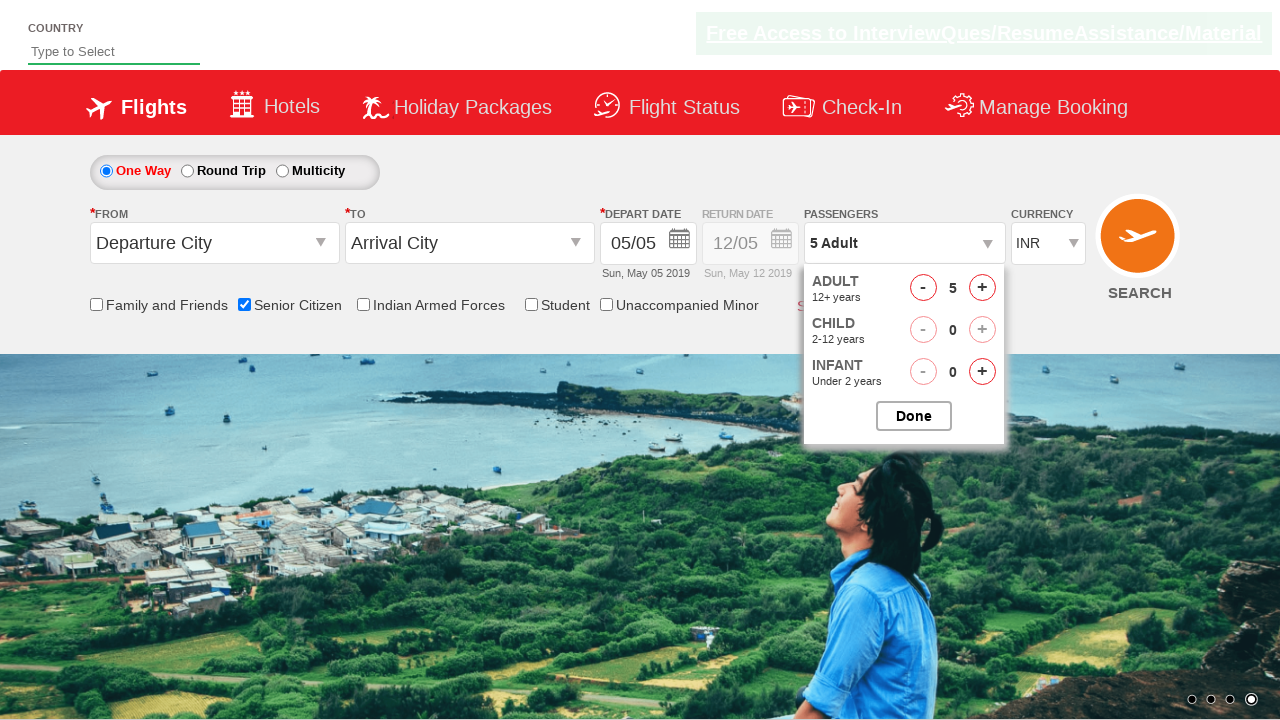

Clicked button to close passenger selection dropdown at (914, 416) on #btnclosepaxoption
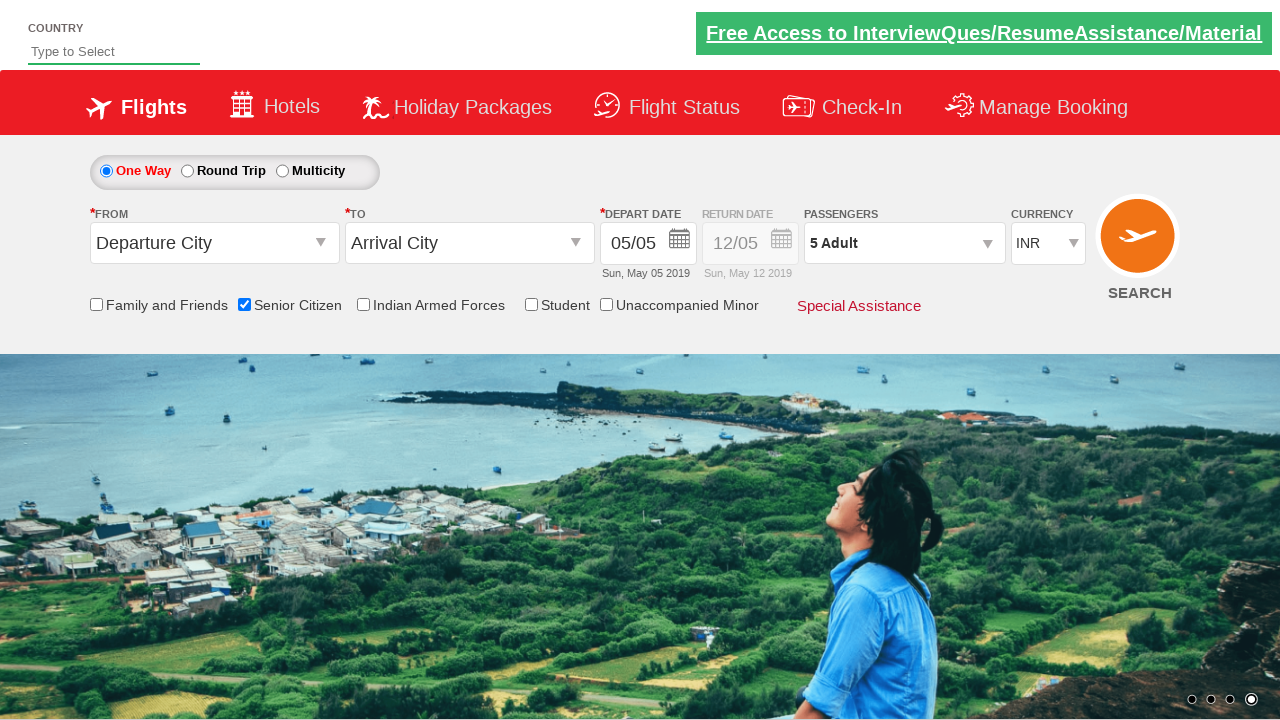

Retrieved final passenger info: 5 Adult
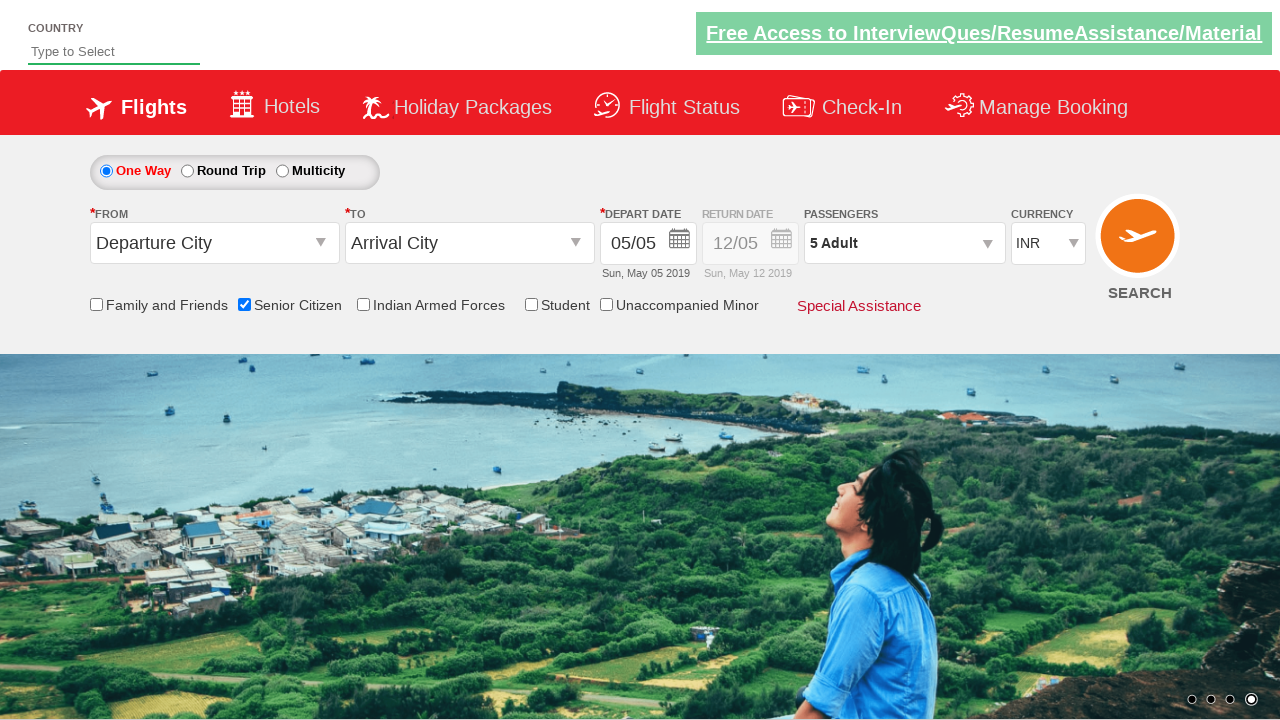

Verified final passenger count is 5 adults as expected
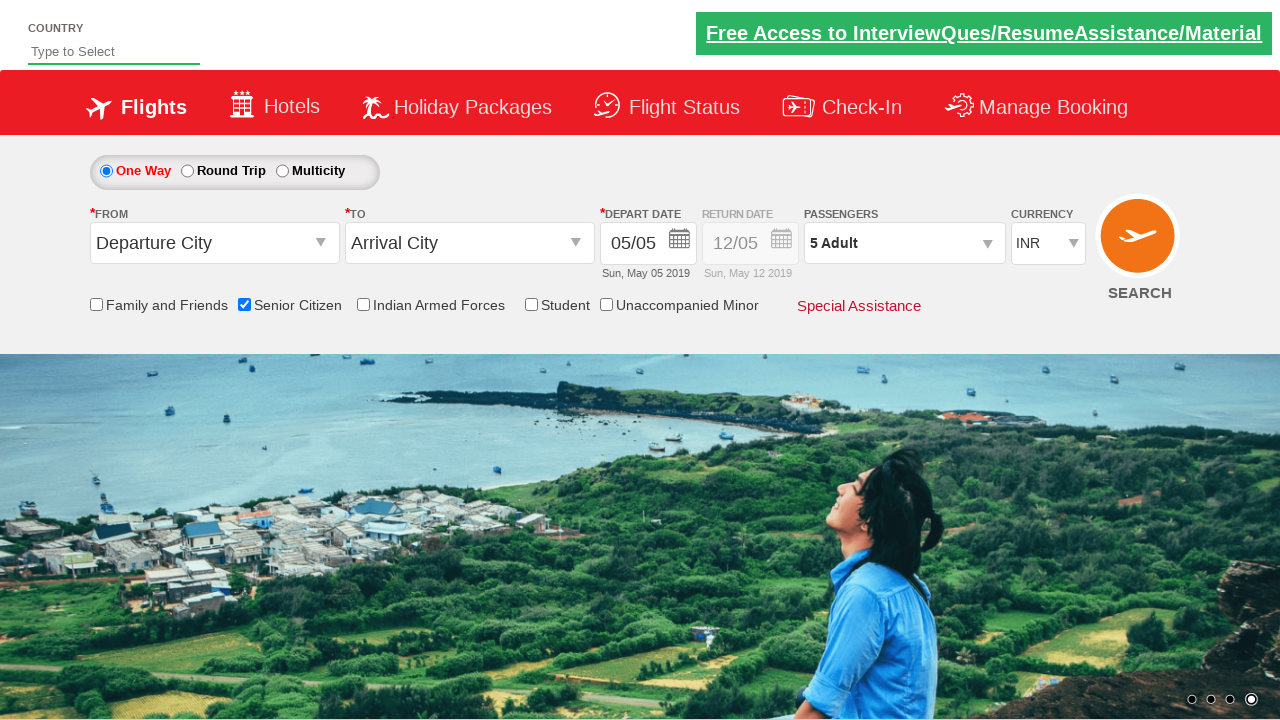

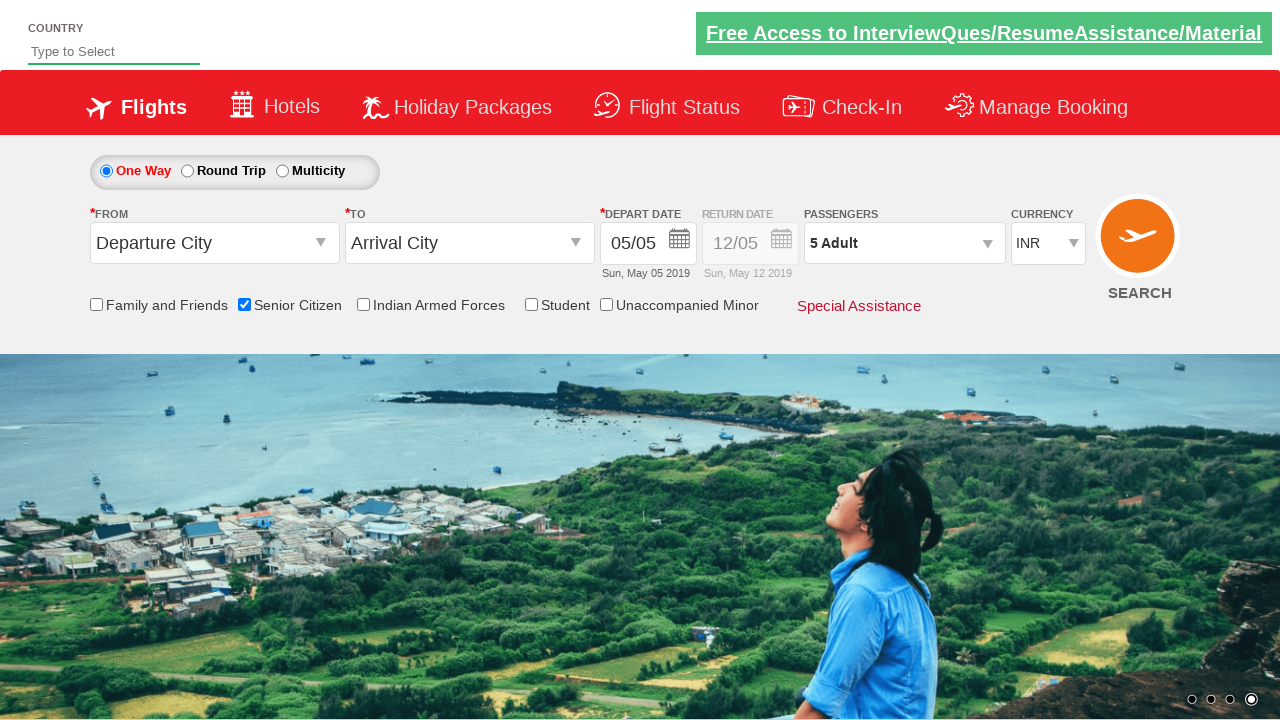